Tests dropdown menu functionality by navigating to a demo page and interacting with a select dropdown element to verify its options are accessible

Starting URL: https://www.globalsqa.com/demo-site/select-dropdown-menu/

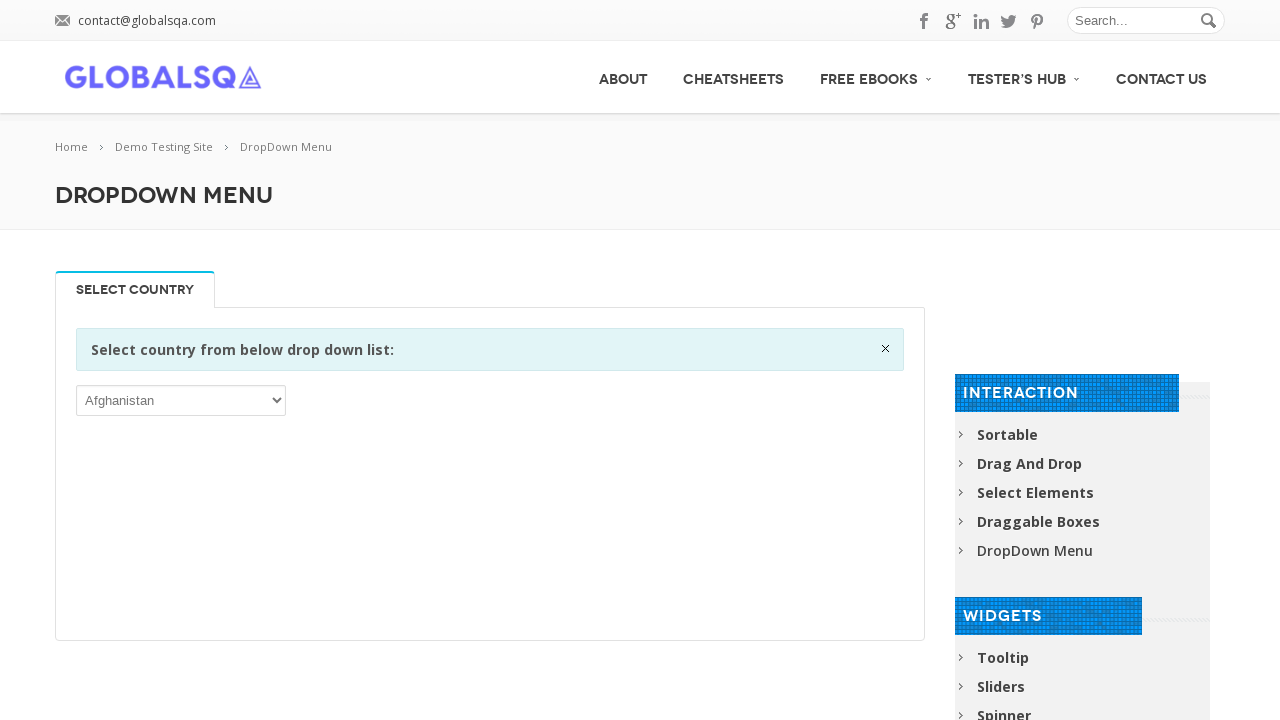

Navigated to dropdown menu demo page
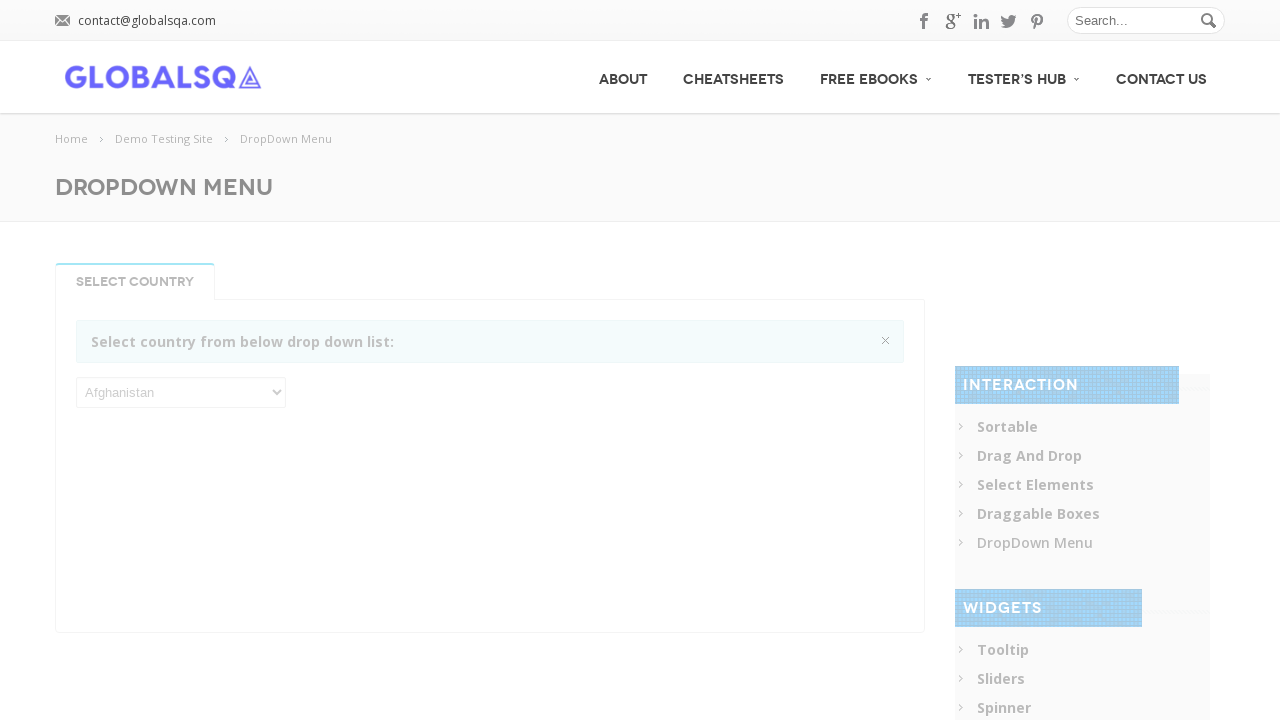

Dropdown select element is now visible
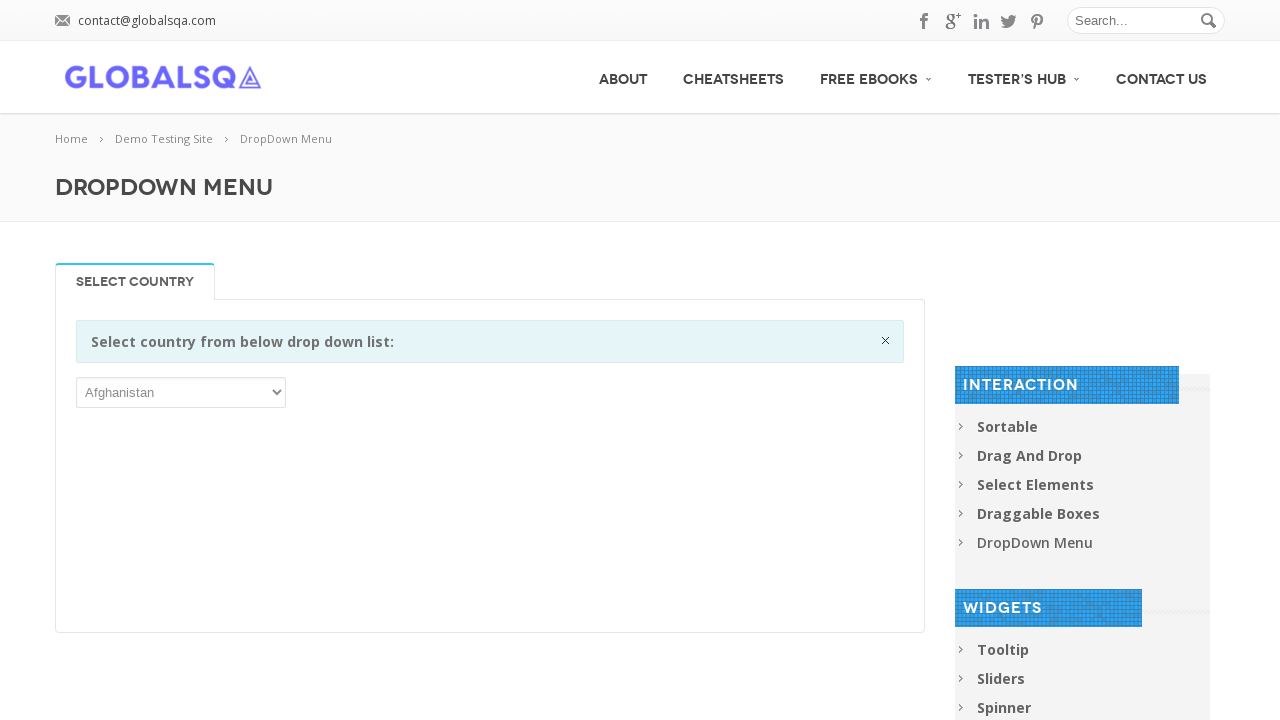

Located the first dropdown select element
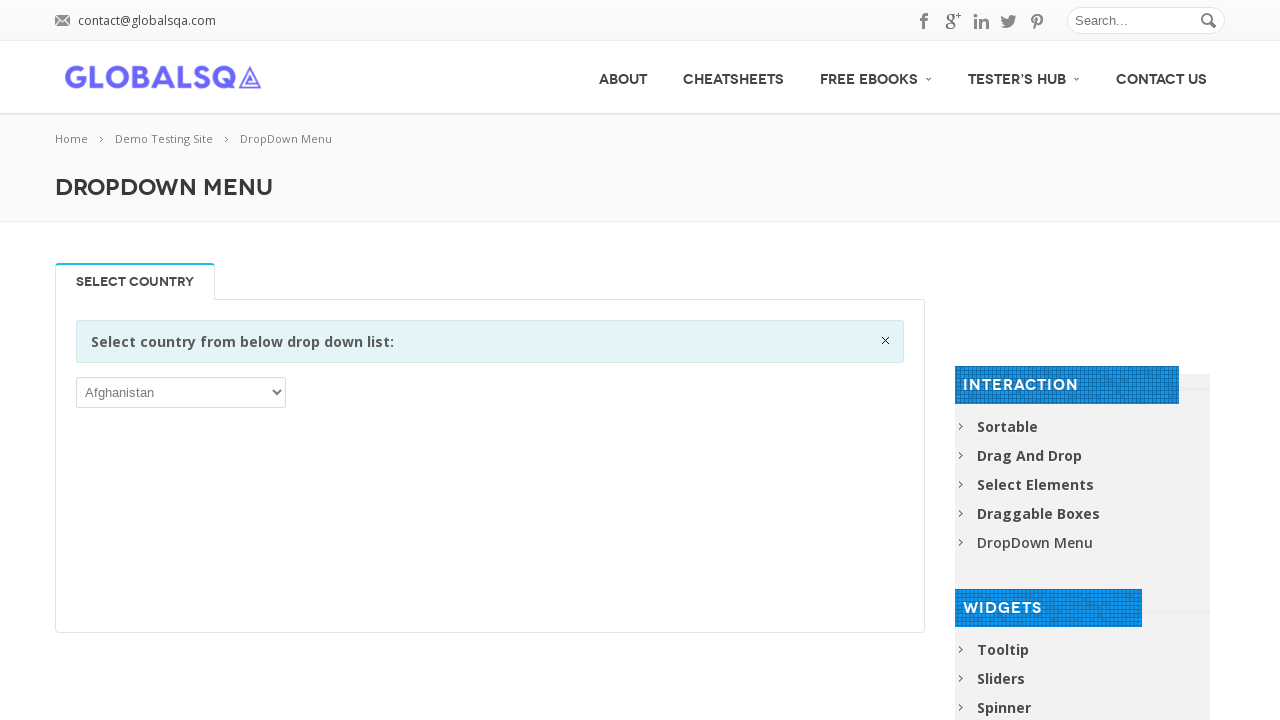

Clicked dropdown to open menu at (181, 392) on select >> nth=0
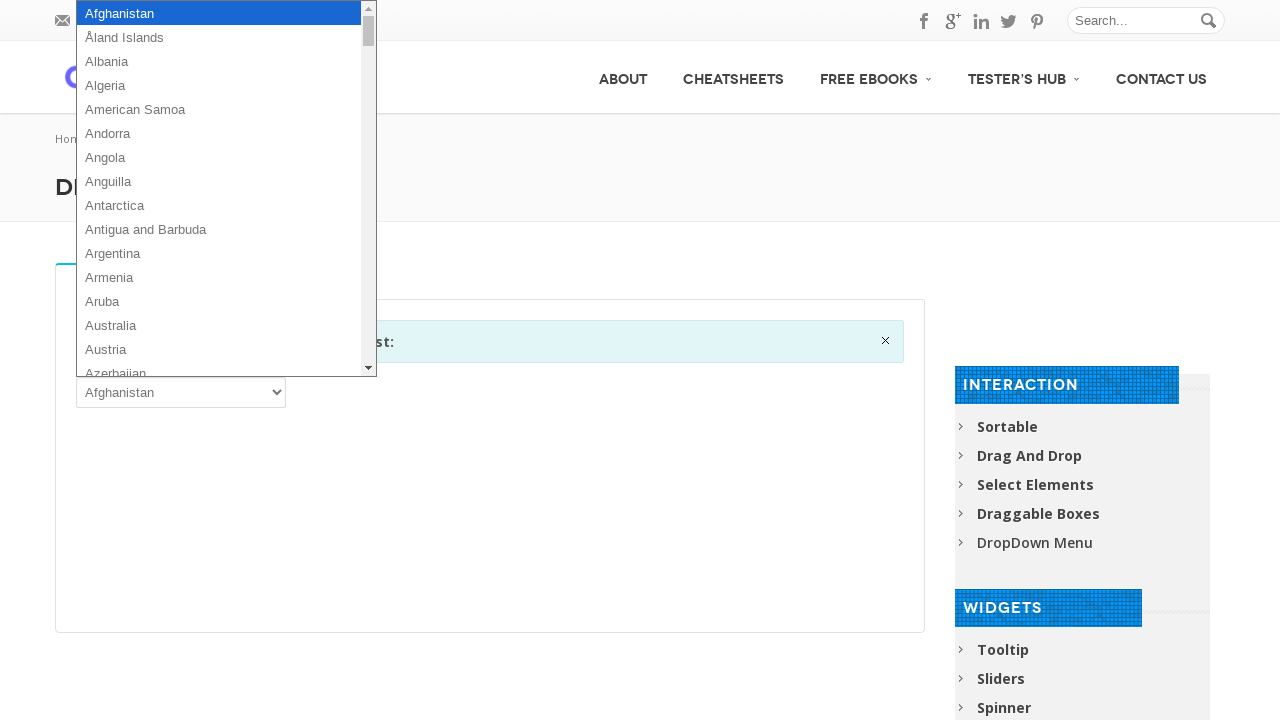

Retrieved all 249 dropdown options
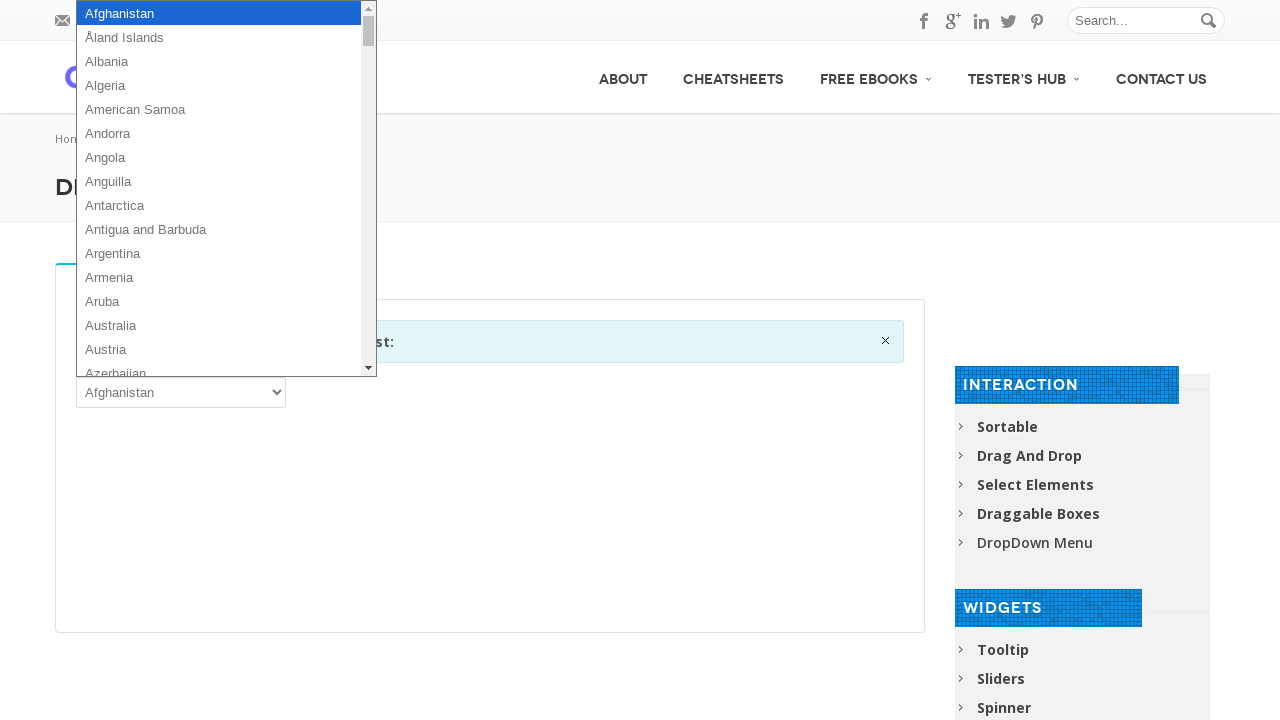

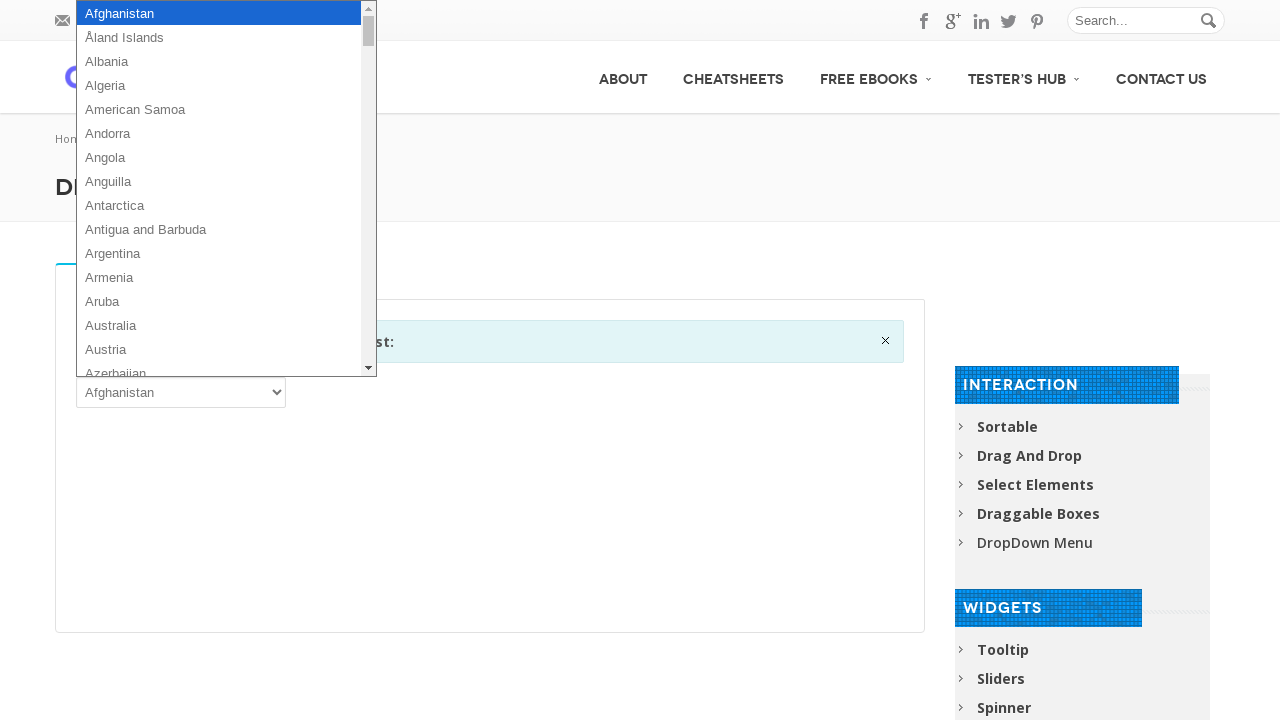